Tests implicit wait functionality by waiting for a dynamically appearing button to become visible and then clicking it

Starting URL: https://demoqa.com/dynamic-properties

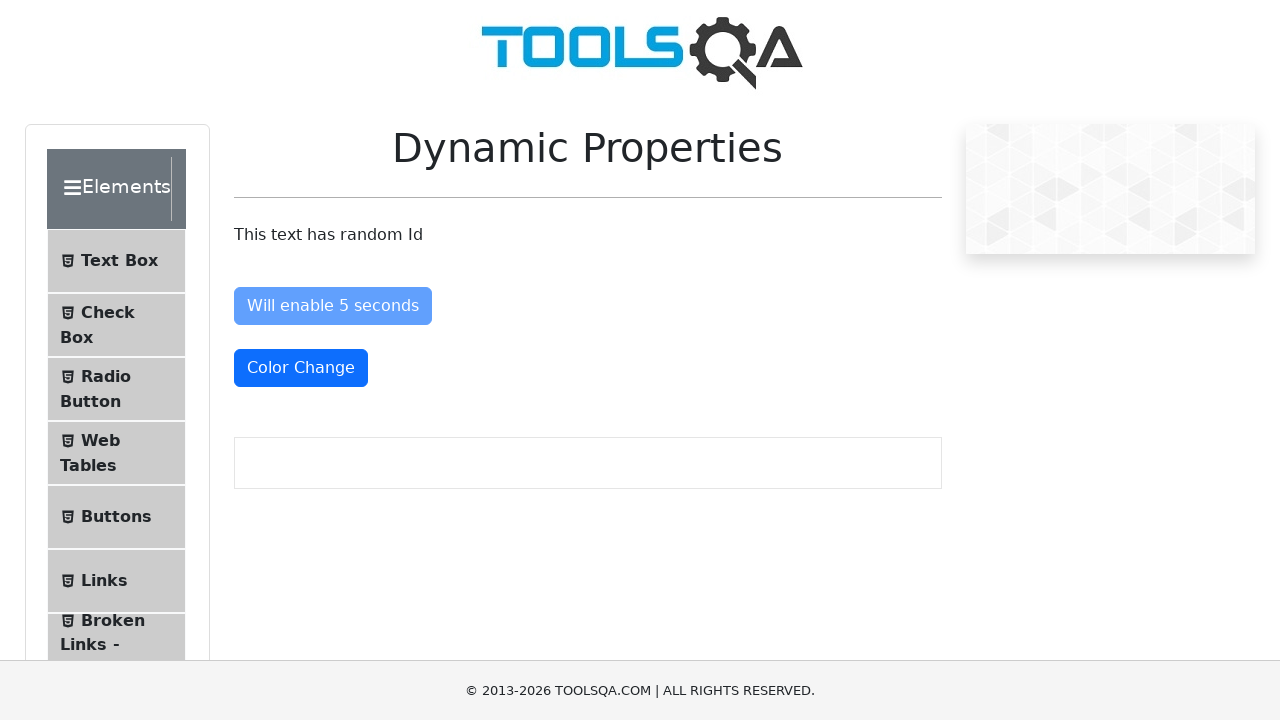

Navigated to dynamic properties test page
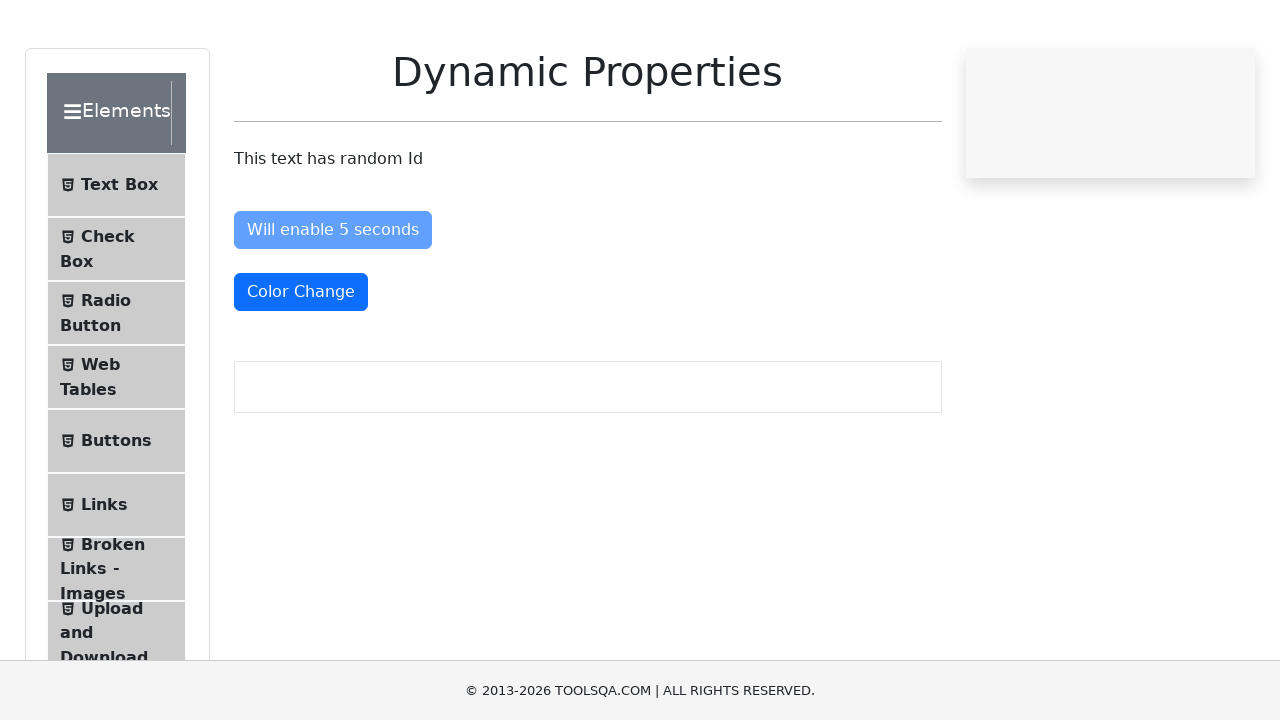

Clicked the dynamically appearing button after implicit wait at (338, 430) on #visibleAfter
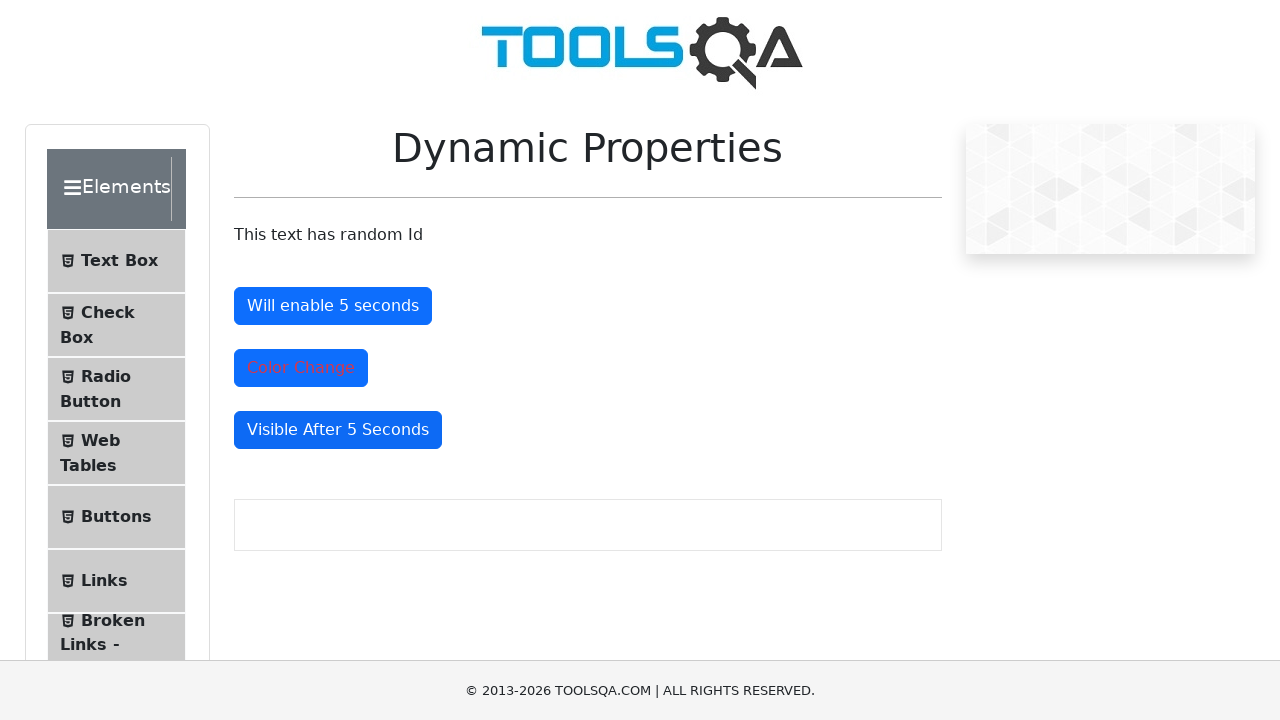

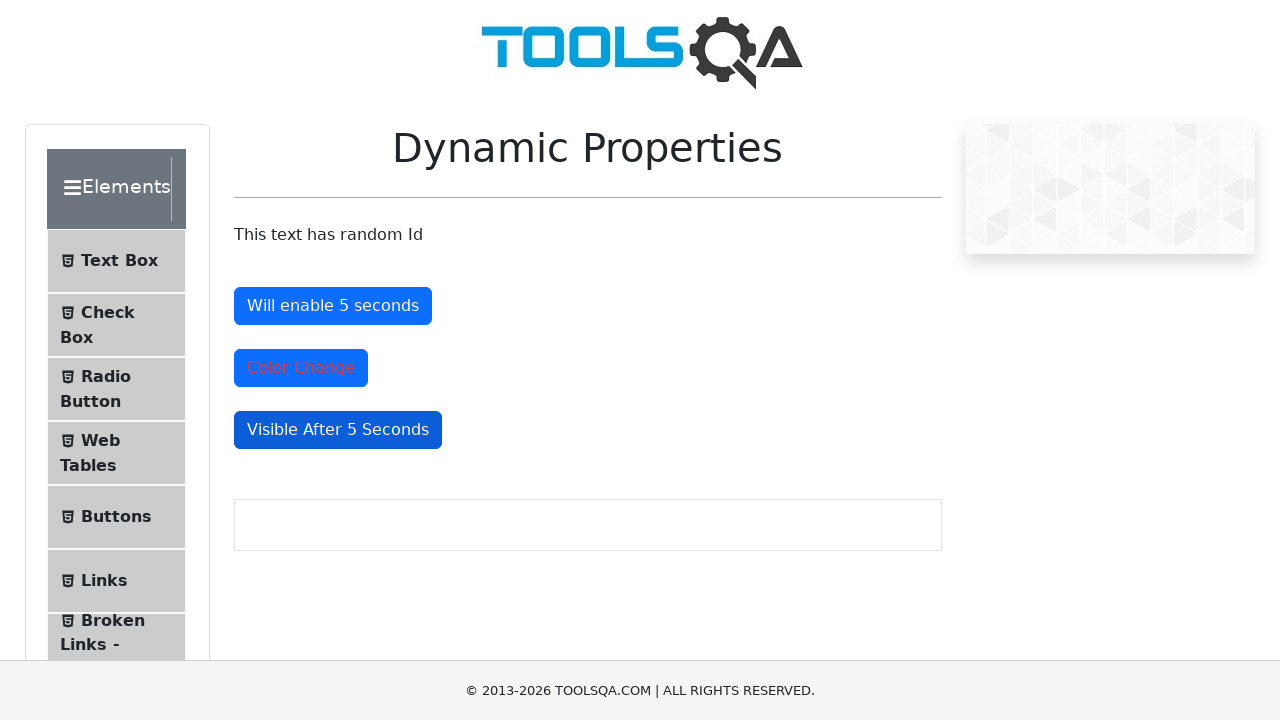